Tests that clicking the Due column header sorts the table data in ascending order by verifying the due values are properly ordered

Starting URL: http://the-internet.herokuapp.com/tables

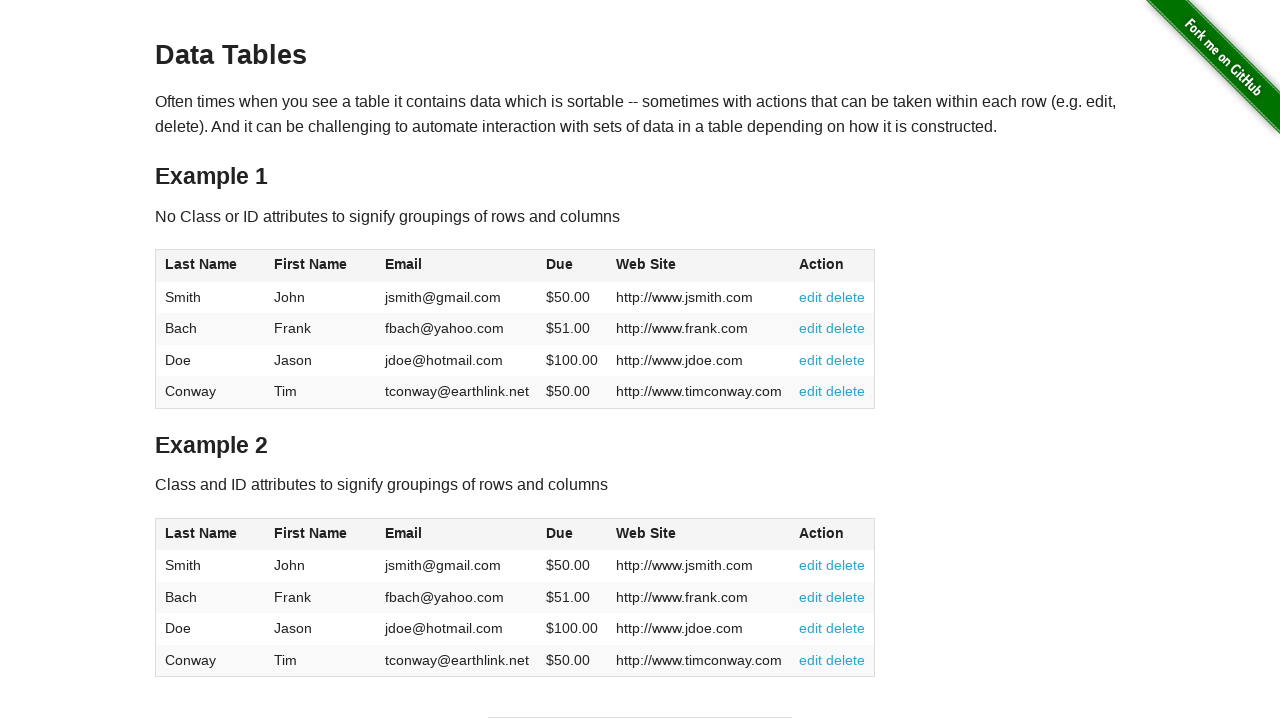

Clicked the Due column header to sort ascending at (572, 266) on #table1 thead tr th:nth-of-type(4)
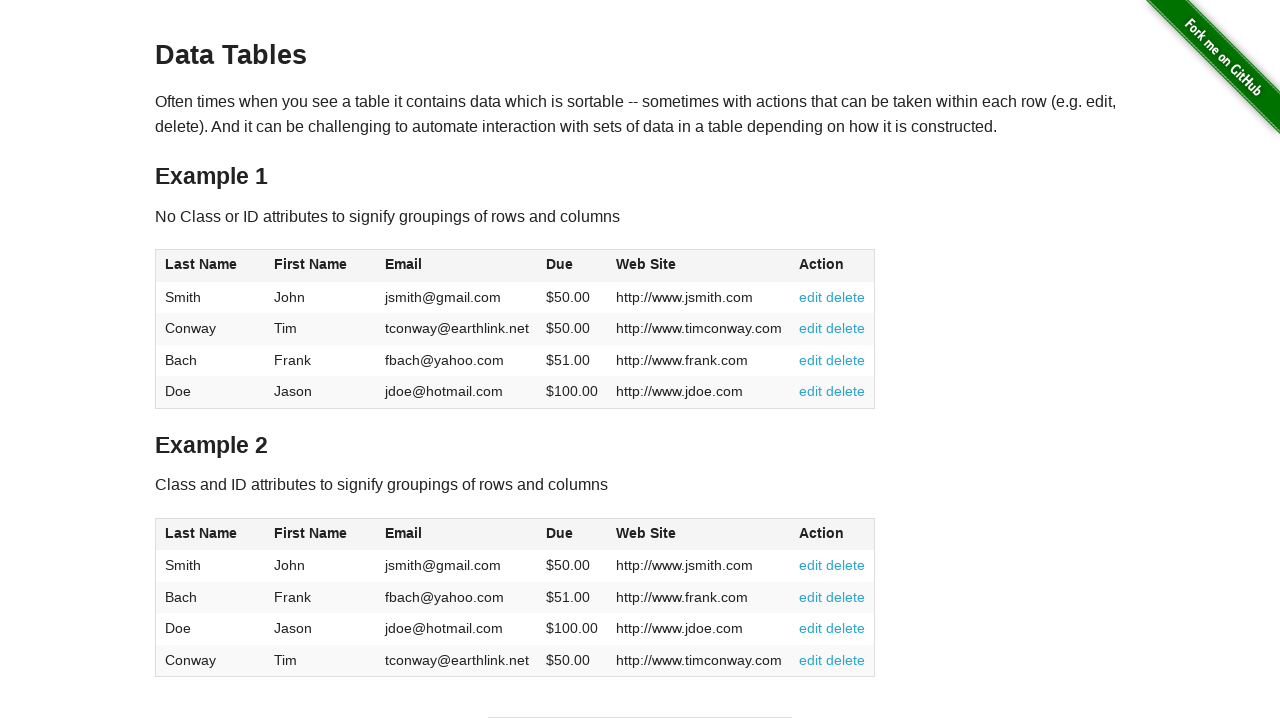

Table sorted and Due column values are visible
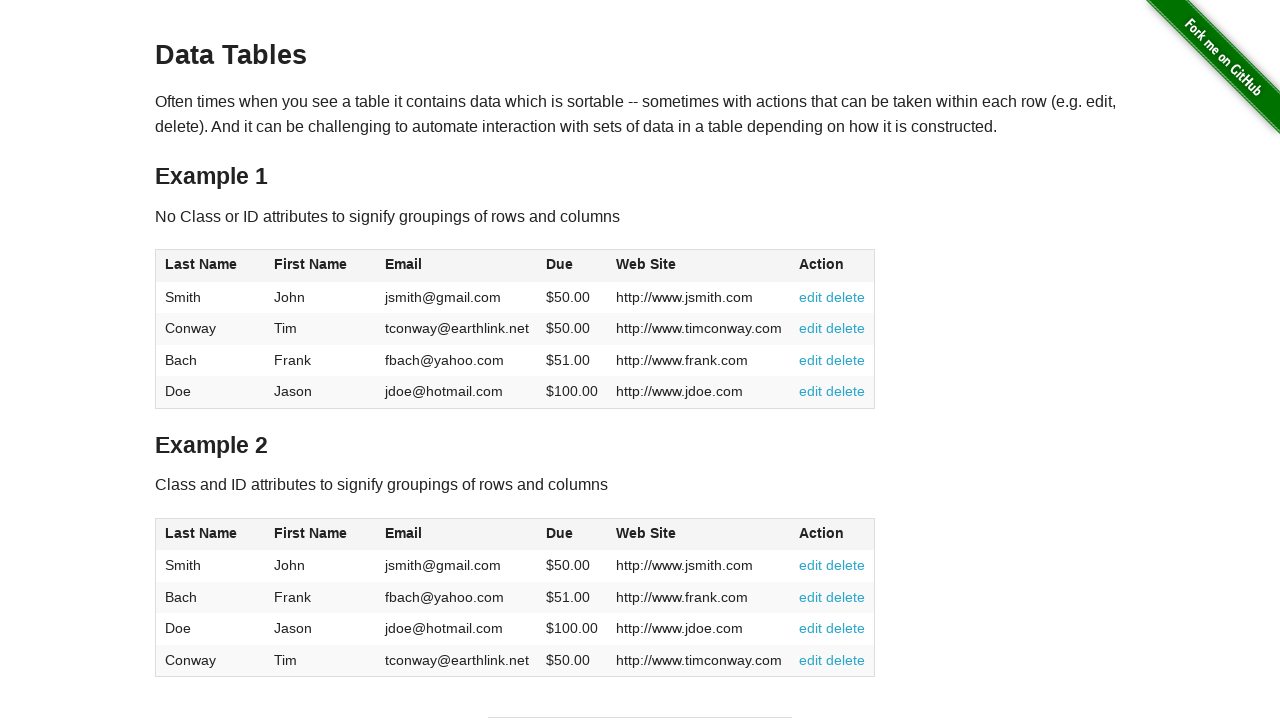

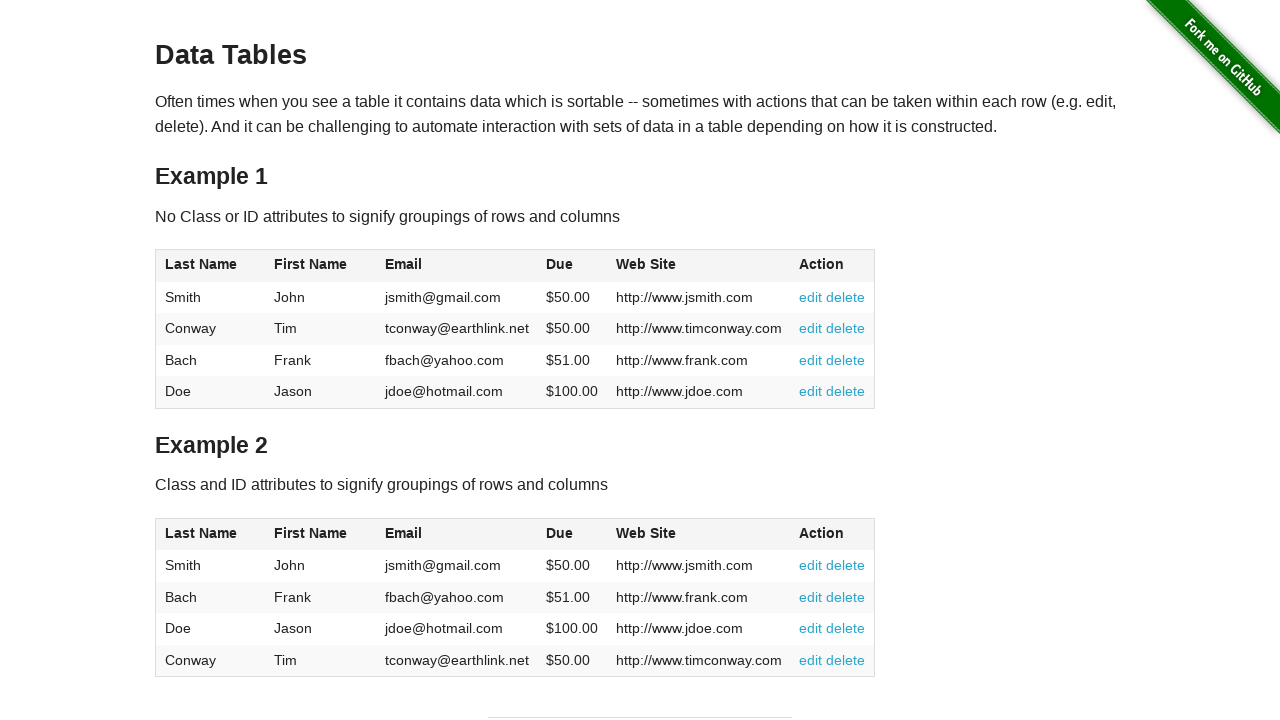